Tests drag and drop functionality on a price slider by dragging the minimum price handle horizontally in both directions

Starting URL: https://omayo.blogspot.com/p/page3.html

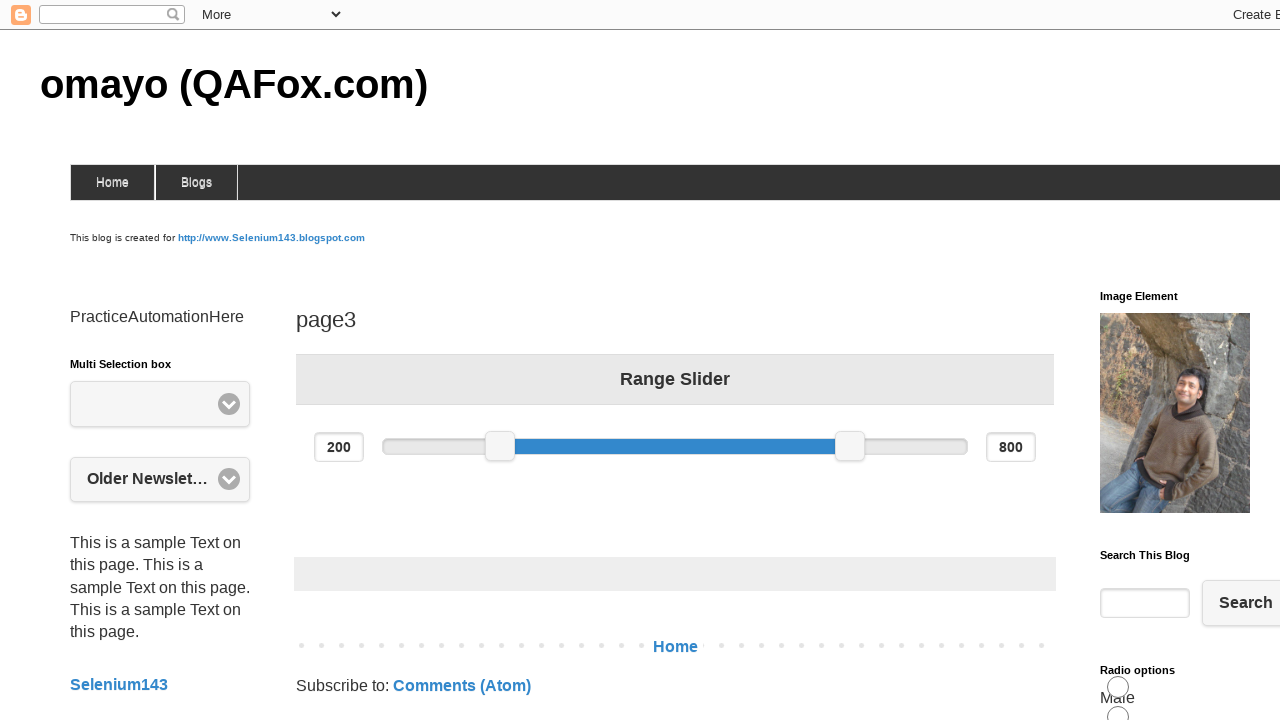

Navigated to price slider page
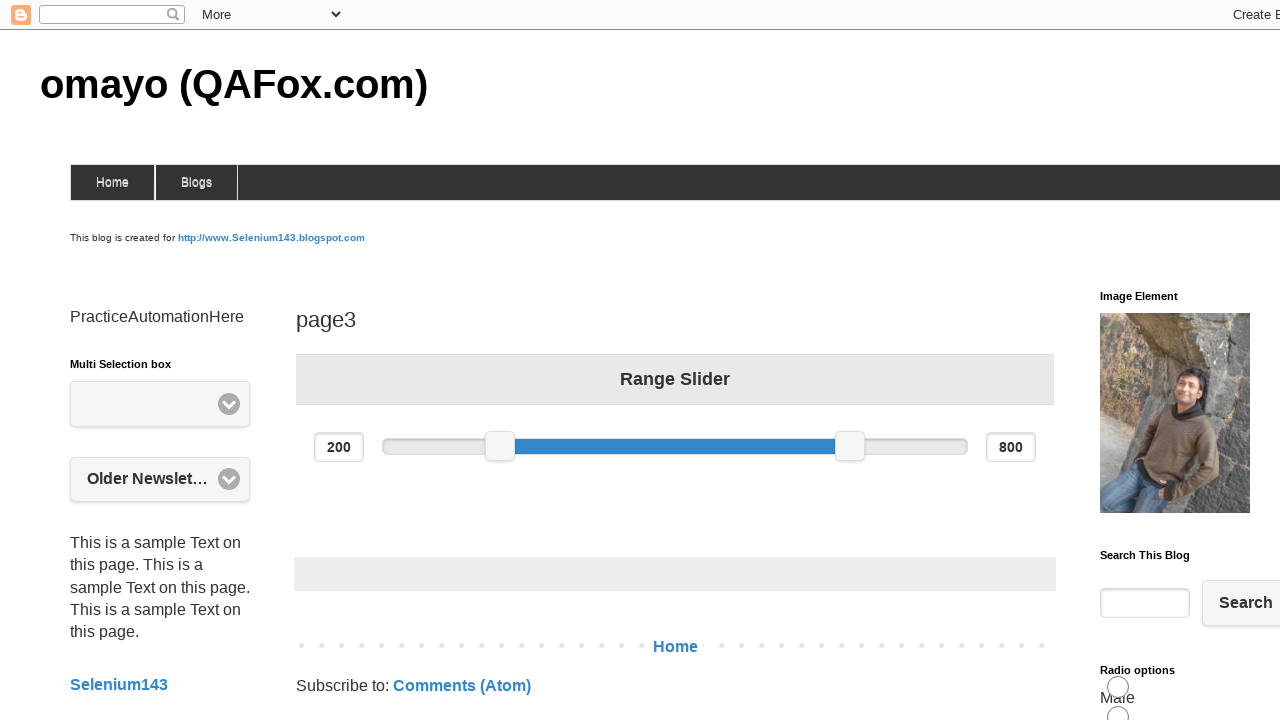

Located minimum price slider handle
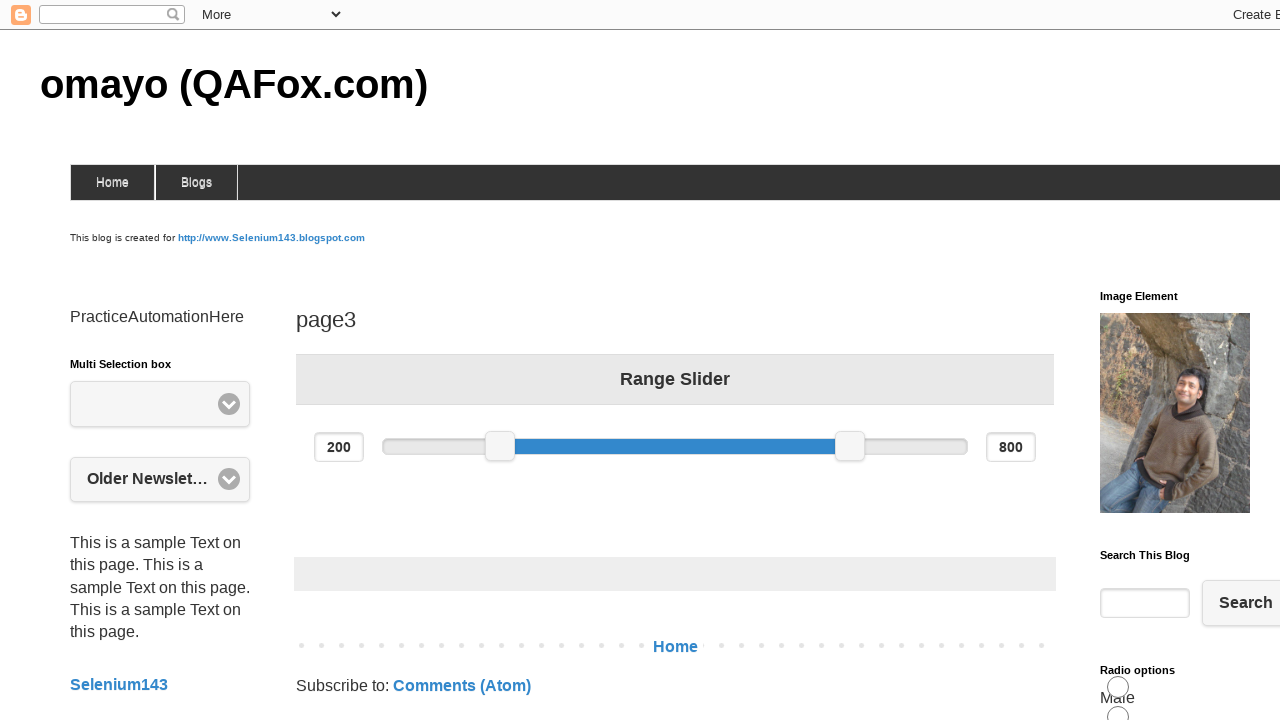

Dragged minimum price slider 100 pixels to the right at (586, 432)
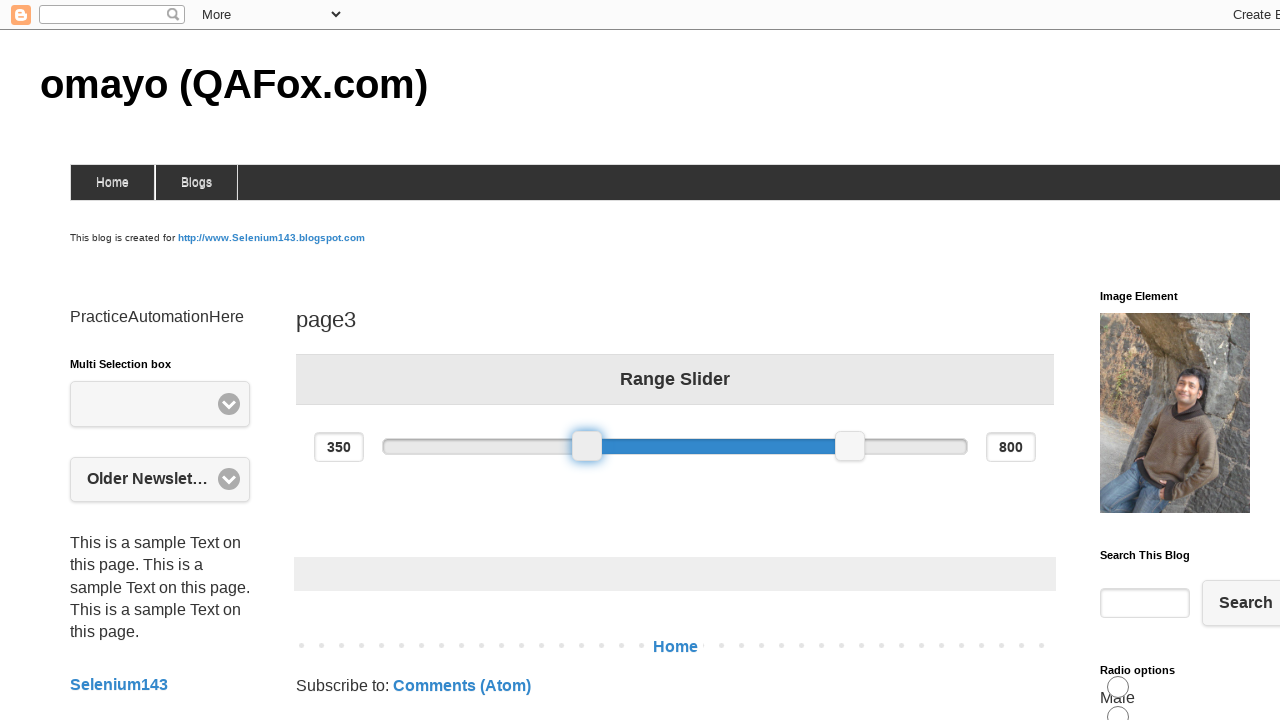

Waited 2 seconds for slider action to complete
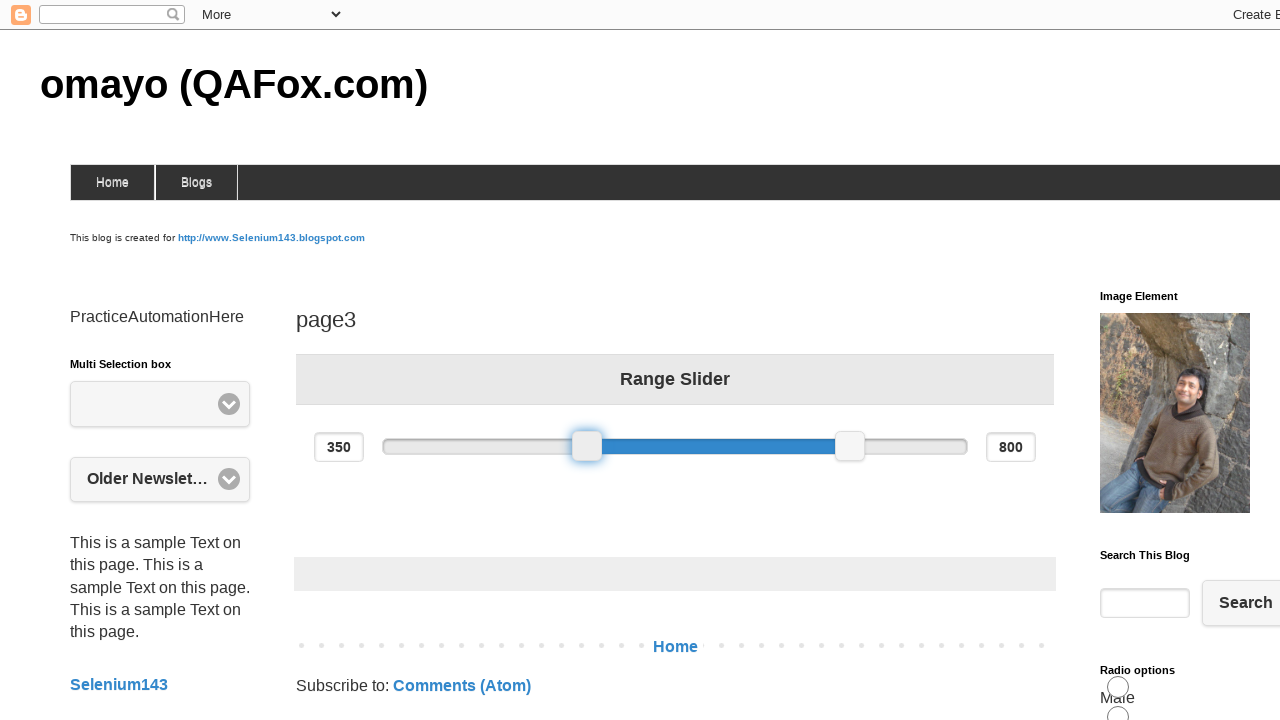

Dragged minimum price slider 200 pixels to the left at (373, 432)
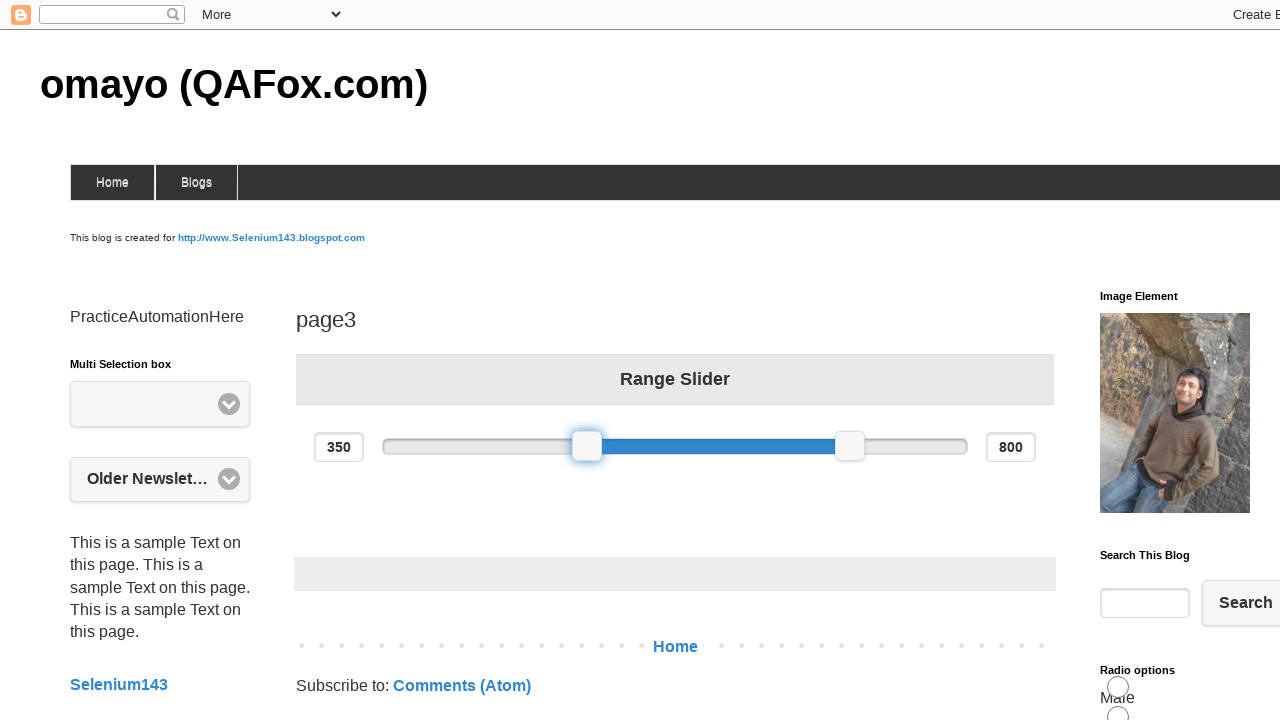

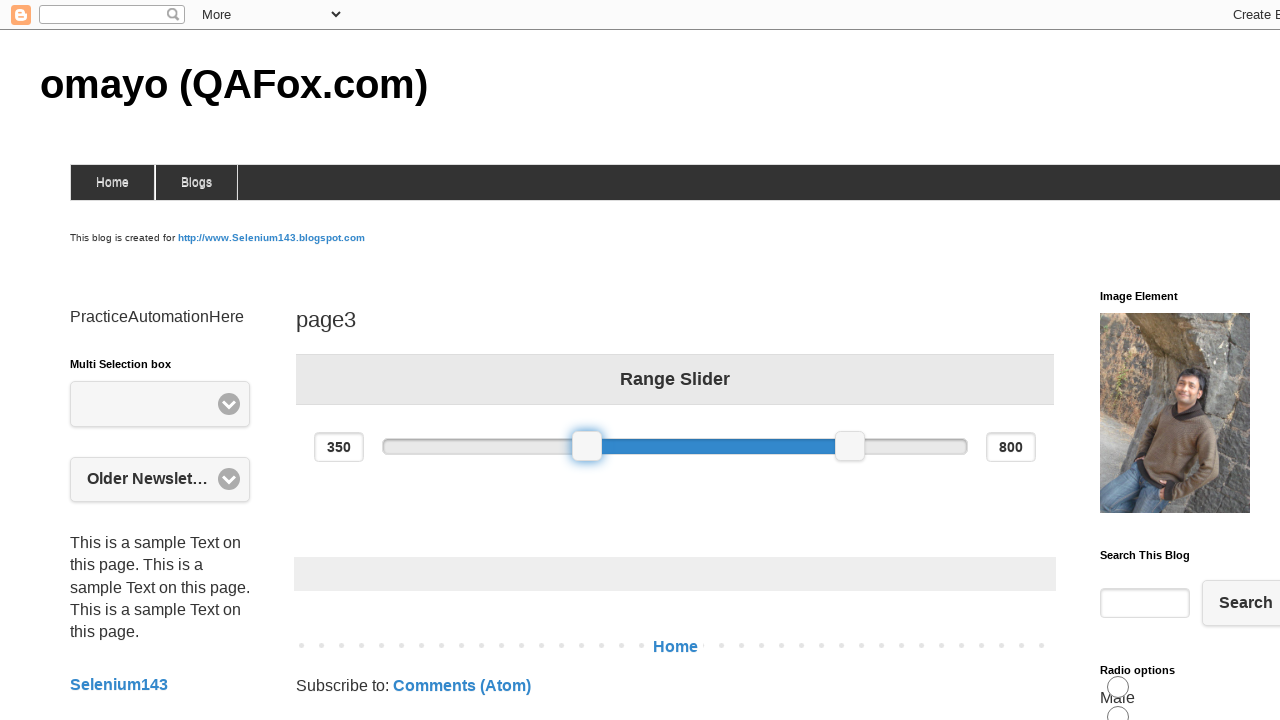